Tests relative locator functionality by finding and clicking an experience radio button that is to the right of the "Years of Experience" label

Starting URL: https://awesomeqa.com/practice.html

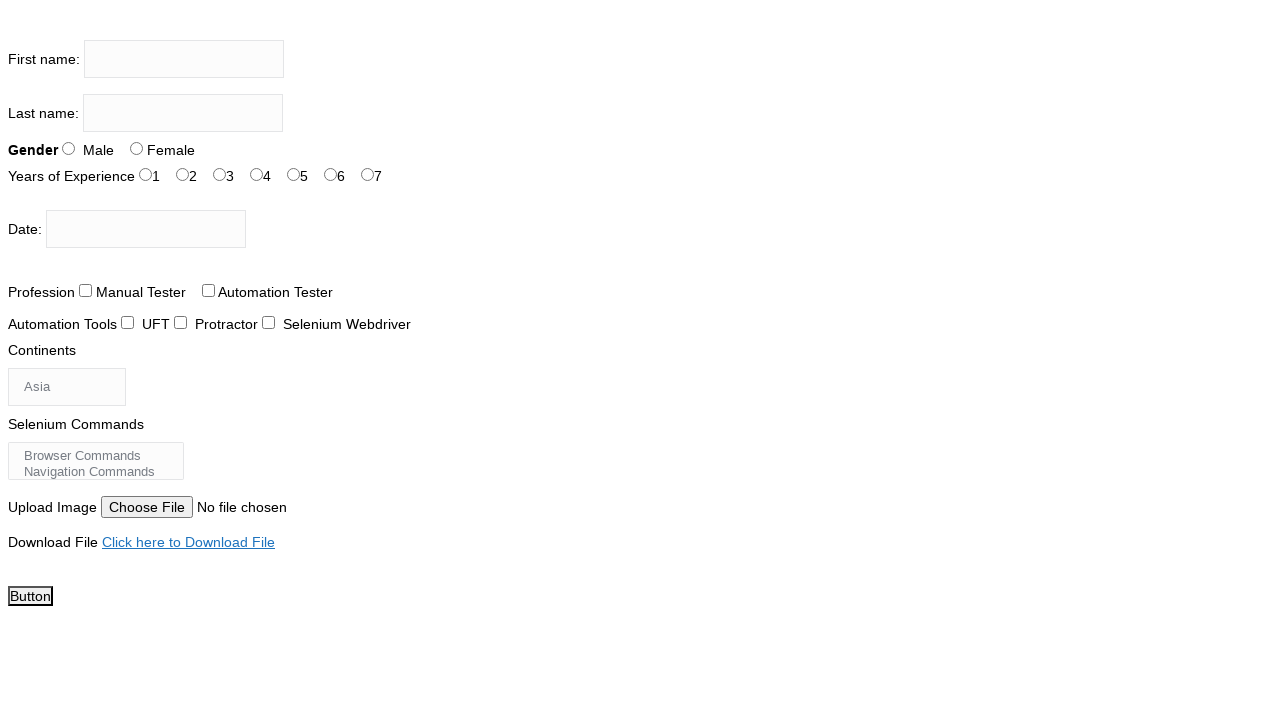

Navigated to practice page
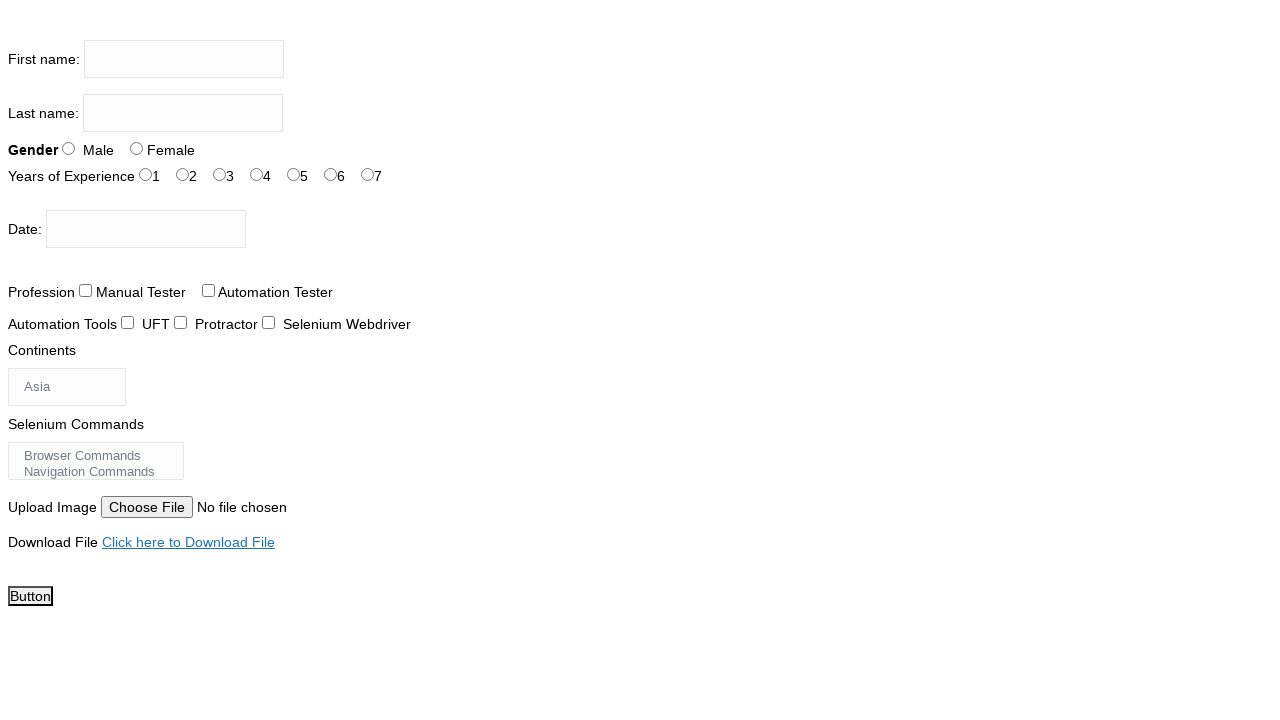

Located 'Years of Experience' label element
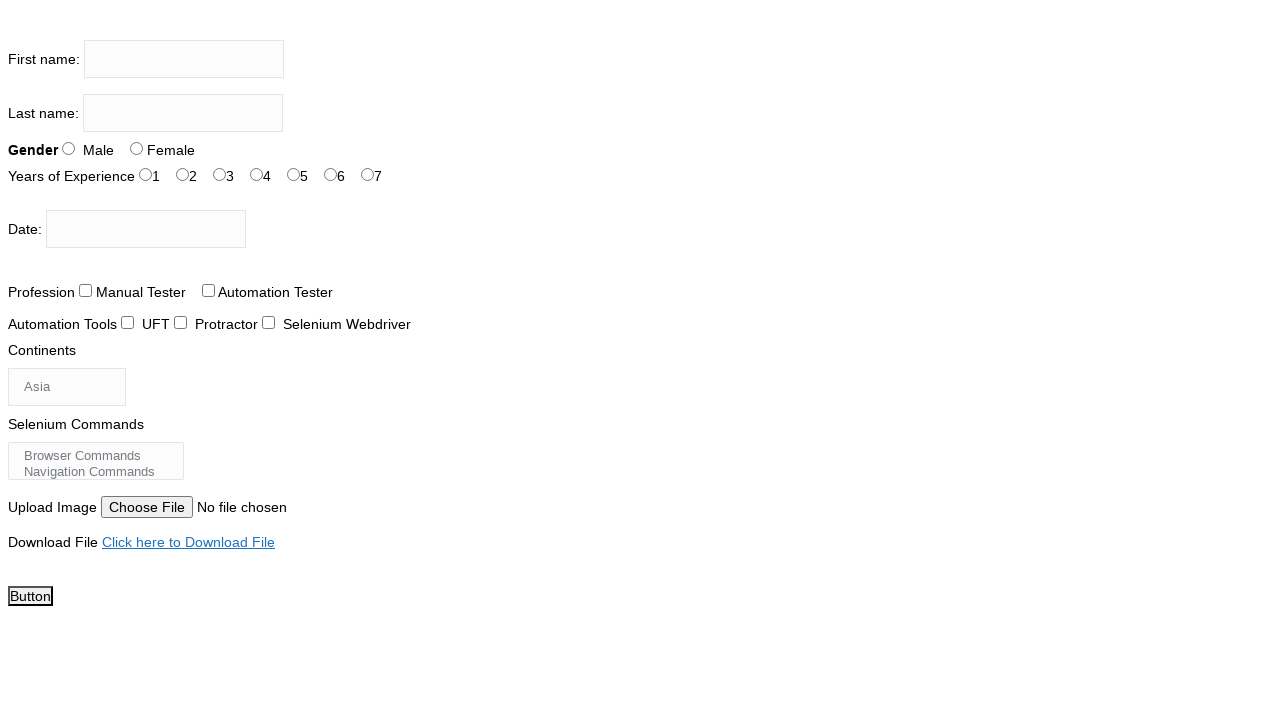

Clicked radio button for 2 years of experience (to the right of 'Years of Experience' label) at (220, 174) on #exp-2
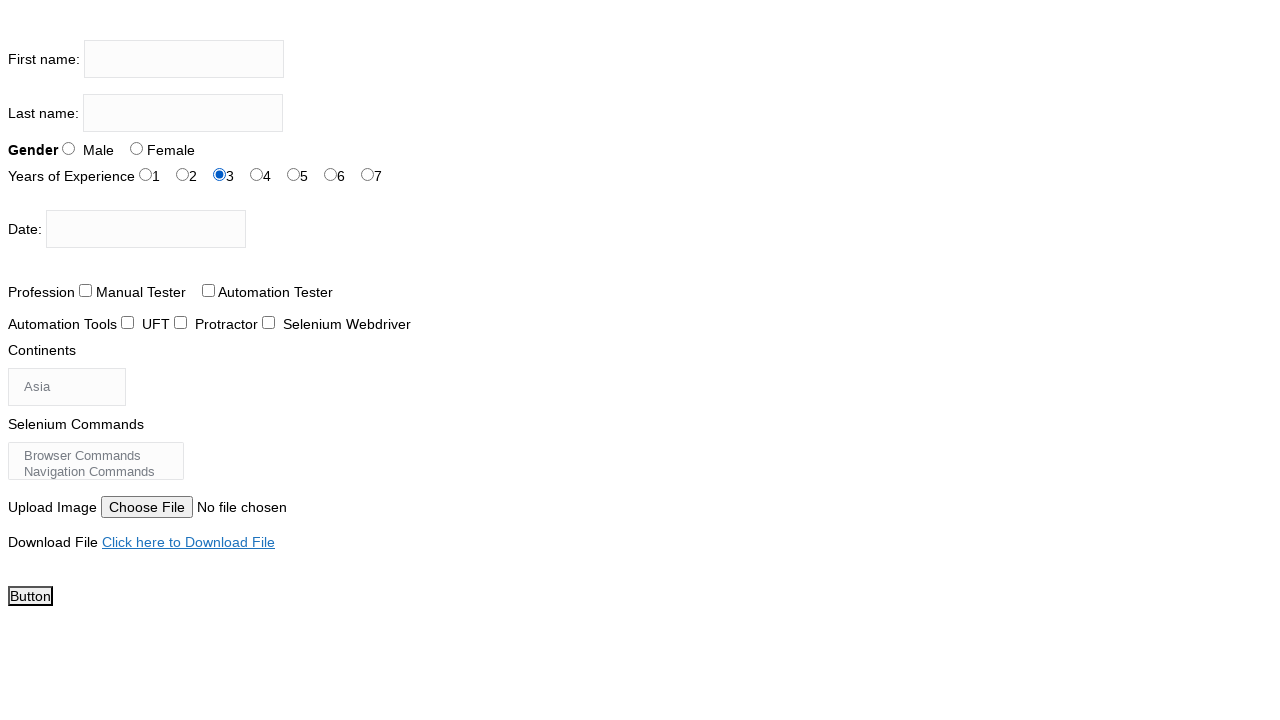

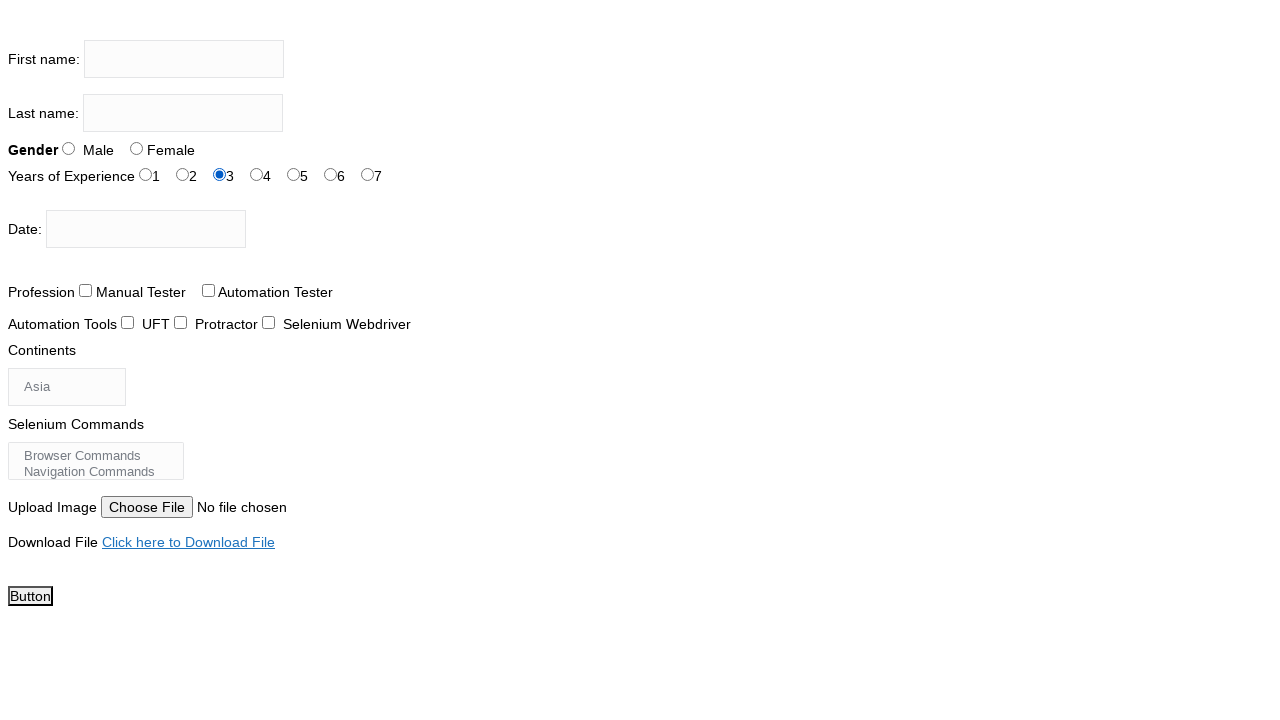